Tests single file upload functionality by selecting a file using the file input and clicking the submit button to upload it.

Starting URL: https://practice.expandtesting.com/upload

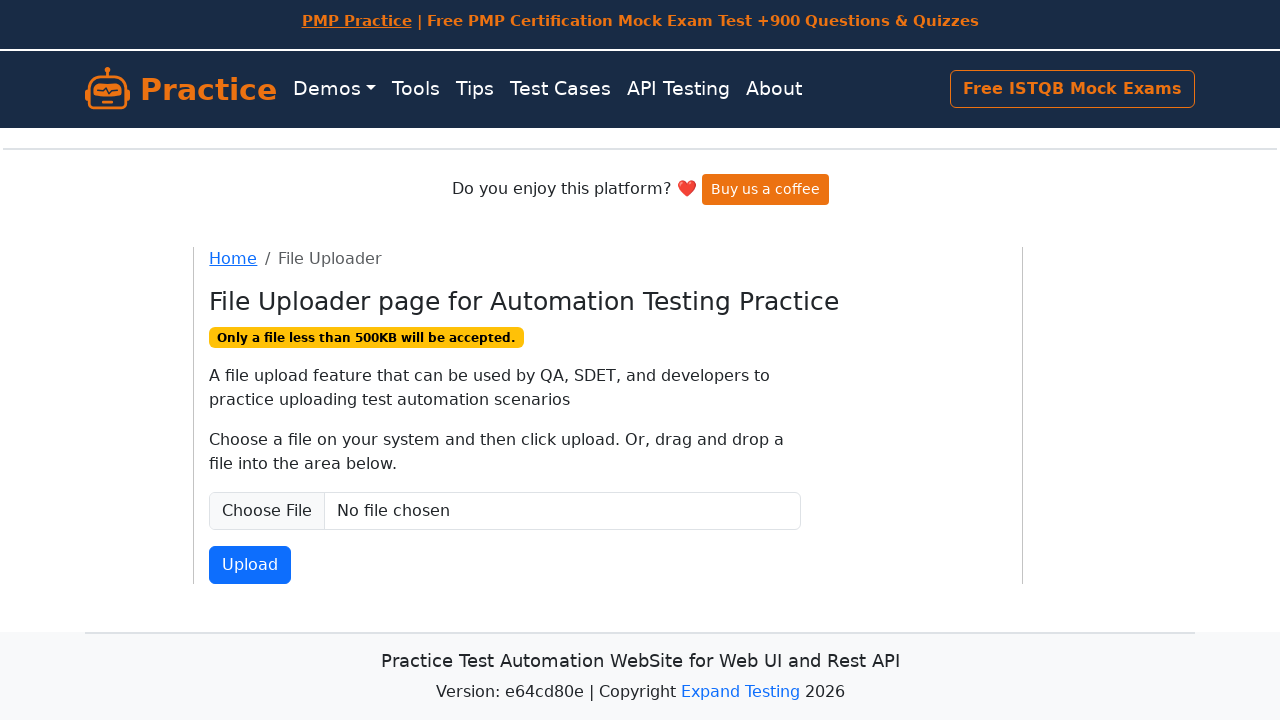

Selected test file using file input element
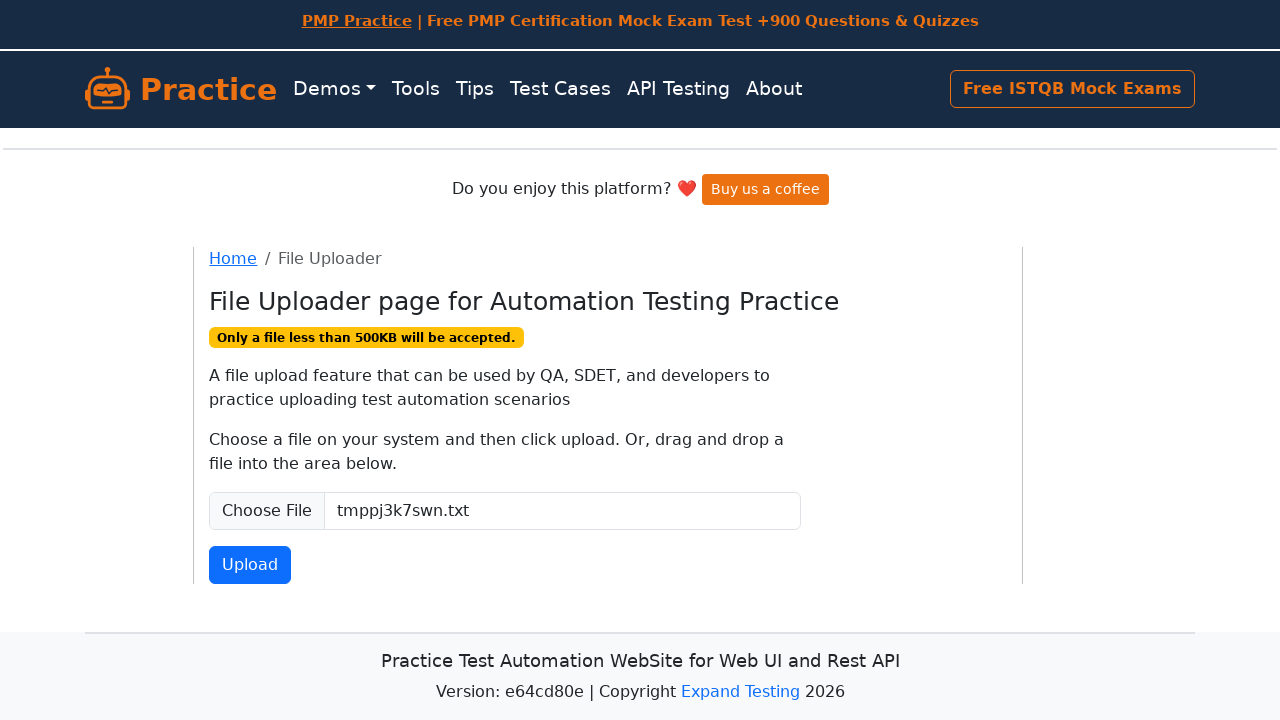

Clicked submit button to upload file at (250, 565) on #fileSubmit
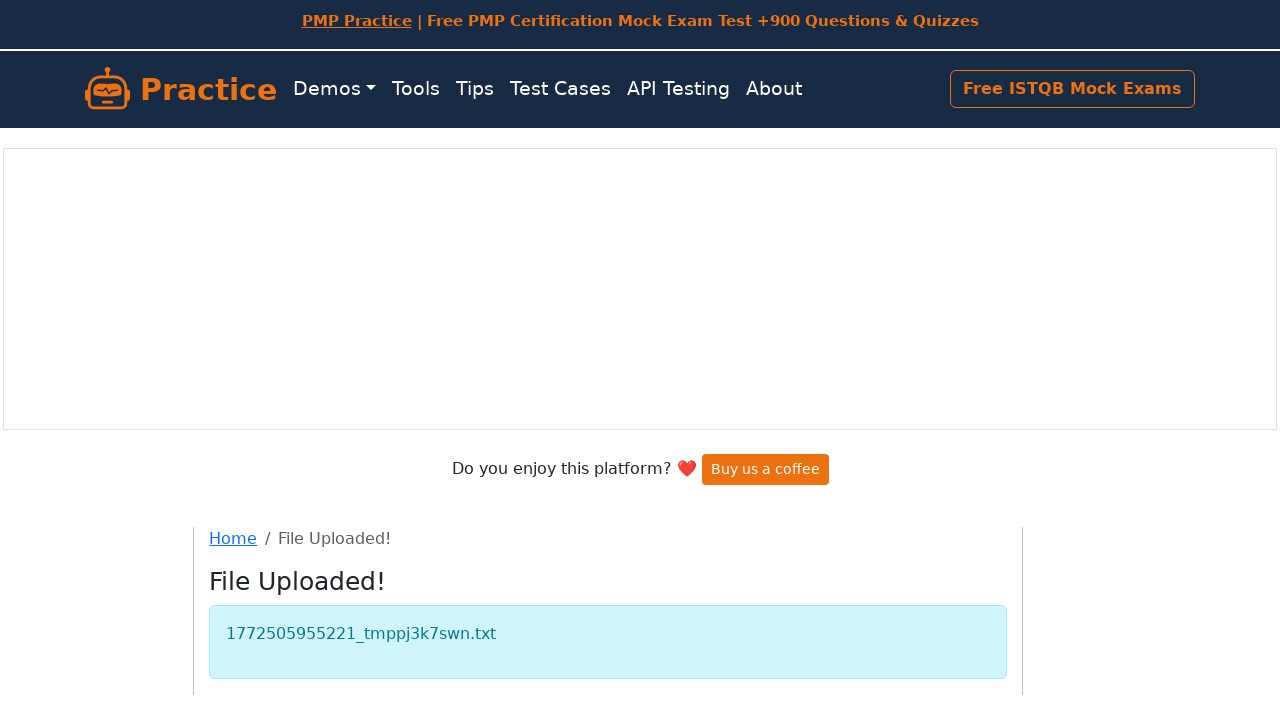

Upload confirmation element appeared, file upload completed successfully
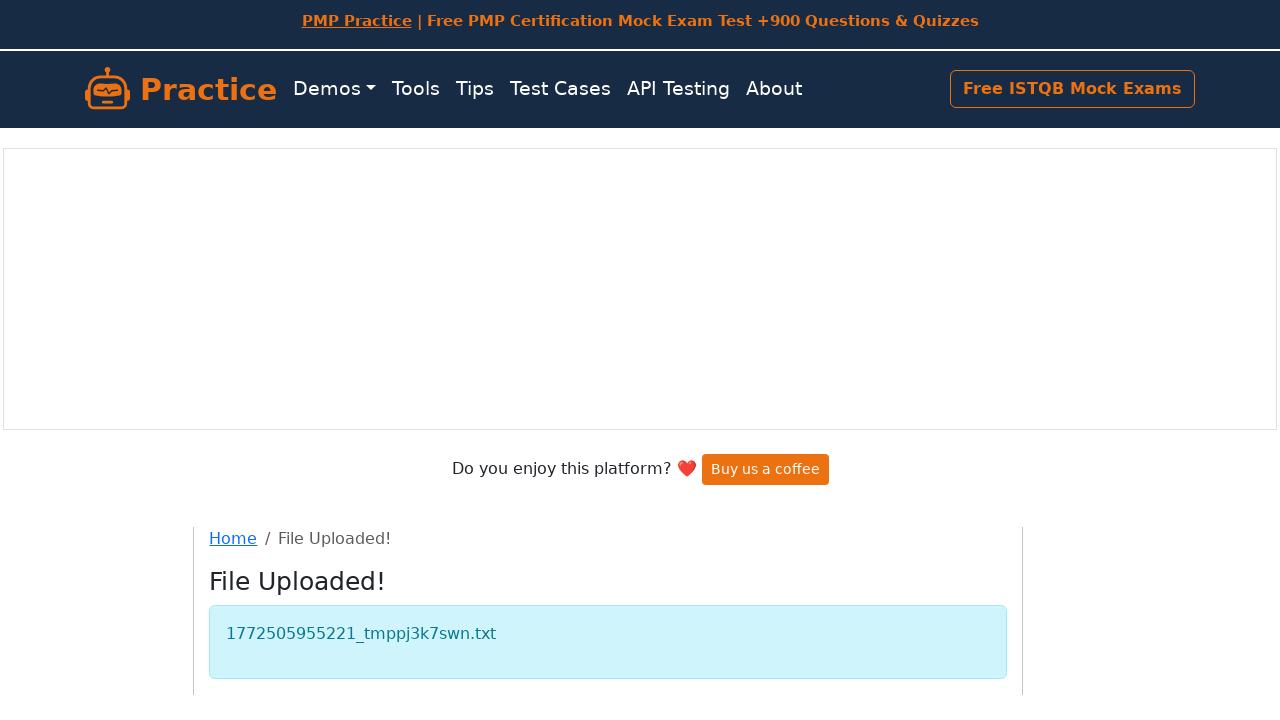

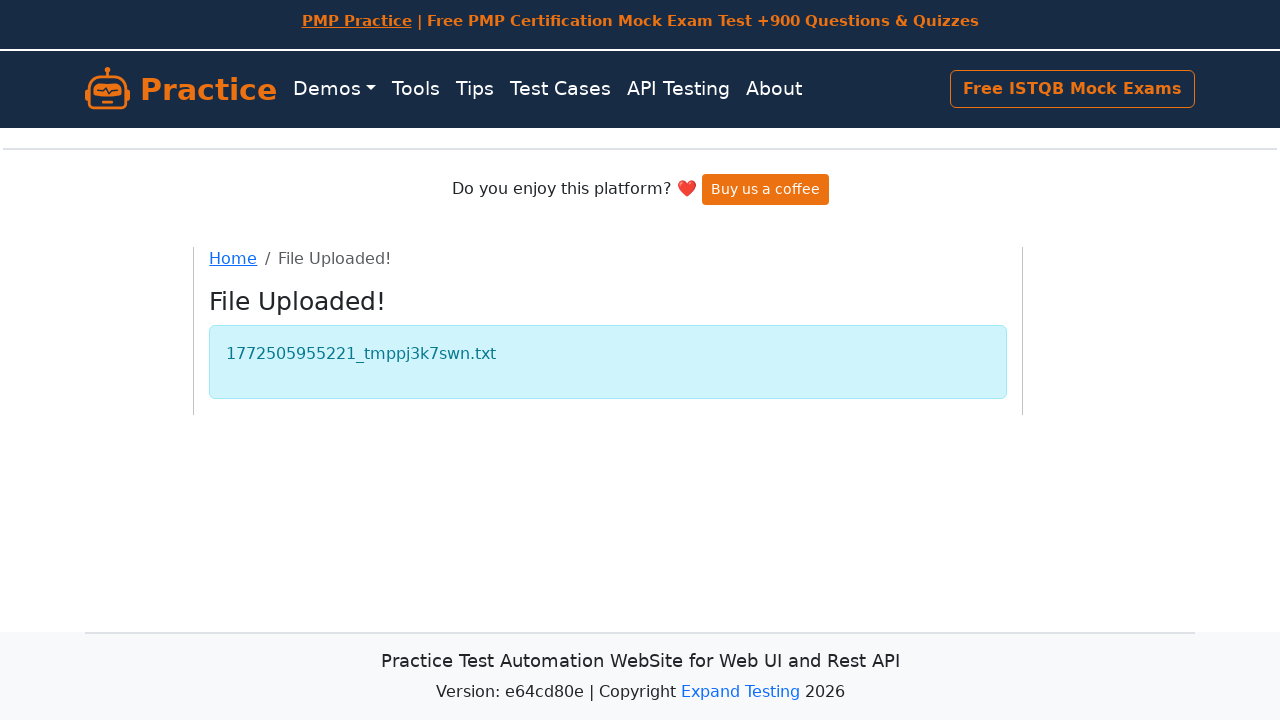